Tests checkbox functionality by checking multiple checkboxes and verifying their states

Starting URL: https://rahulshettyacademy.com/AutomationPractice/

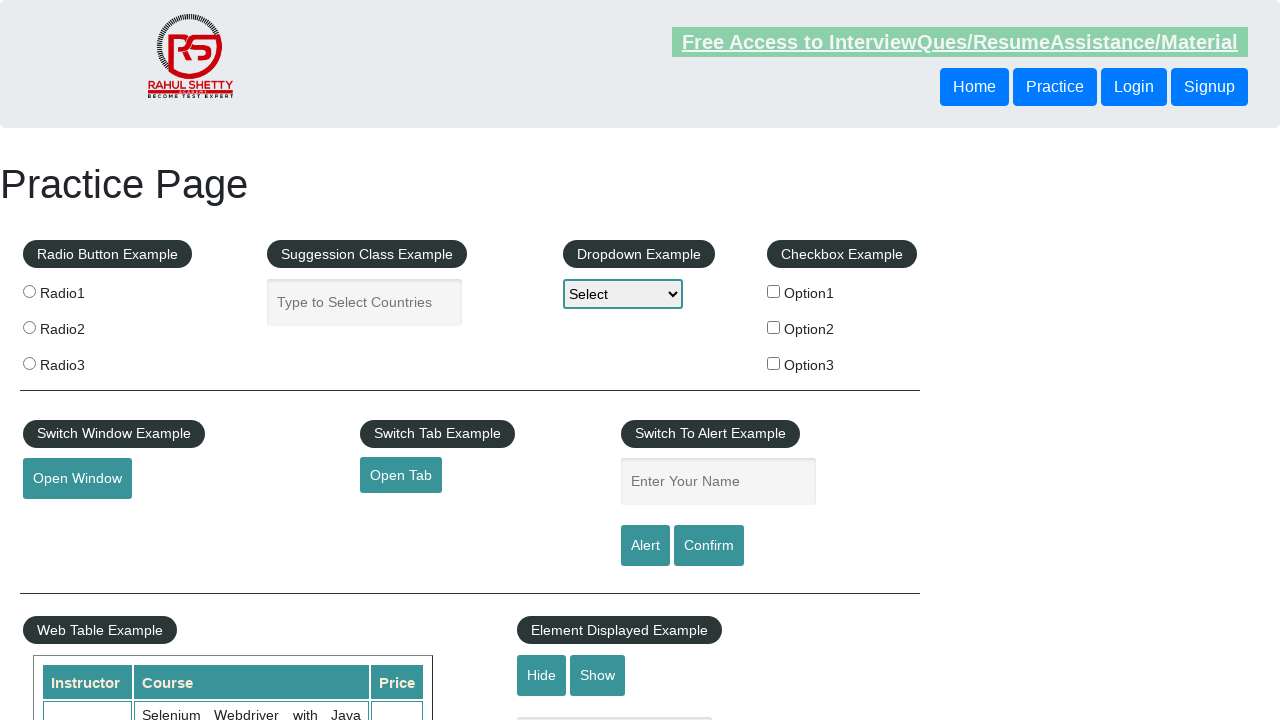

Checkbox section loaded
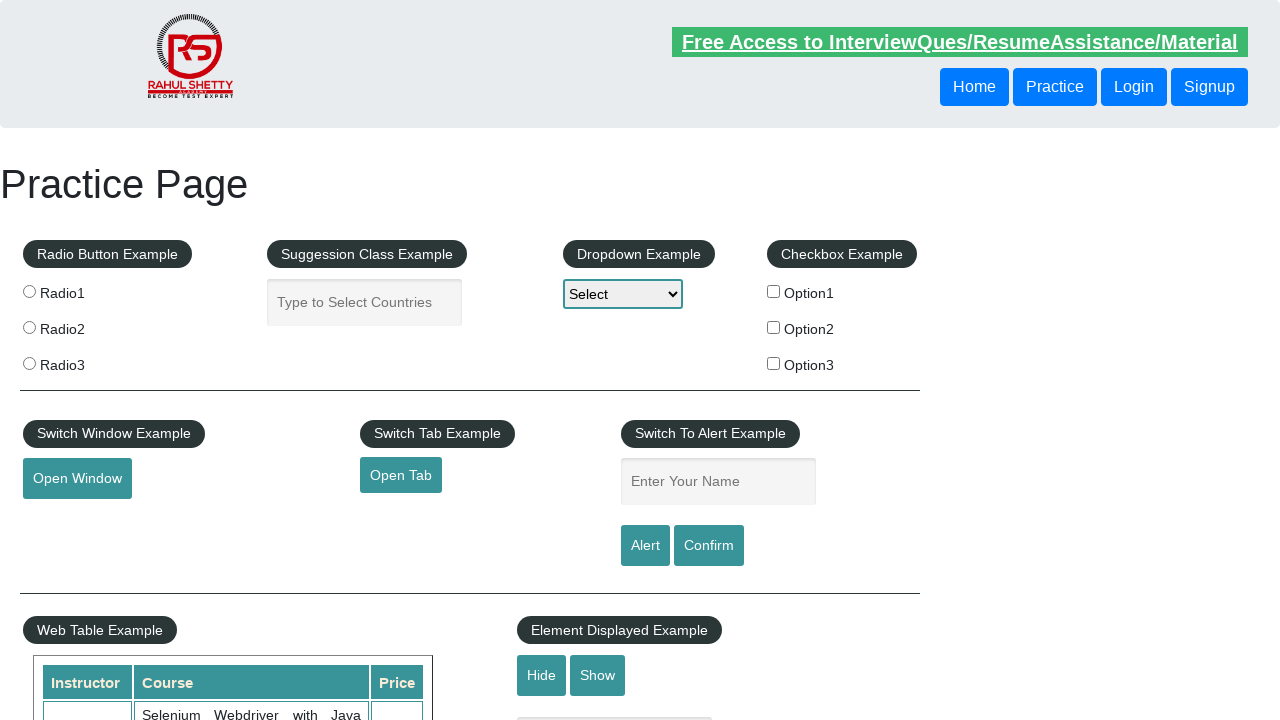

Checked option1 checkbox at (774, 291) on input[value='option1']
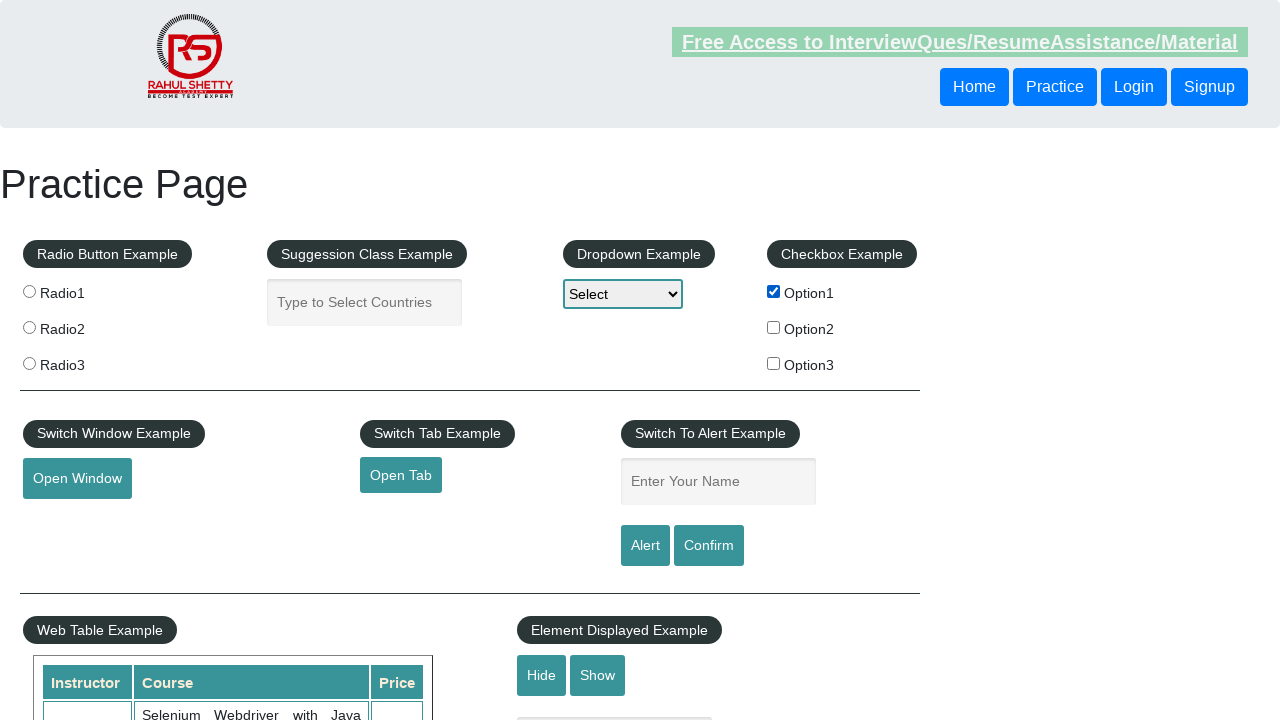

Checked option3 checkbox at (774, 363) on input[value='option3']
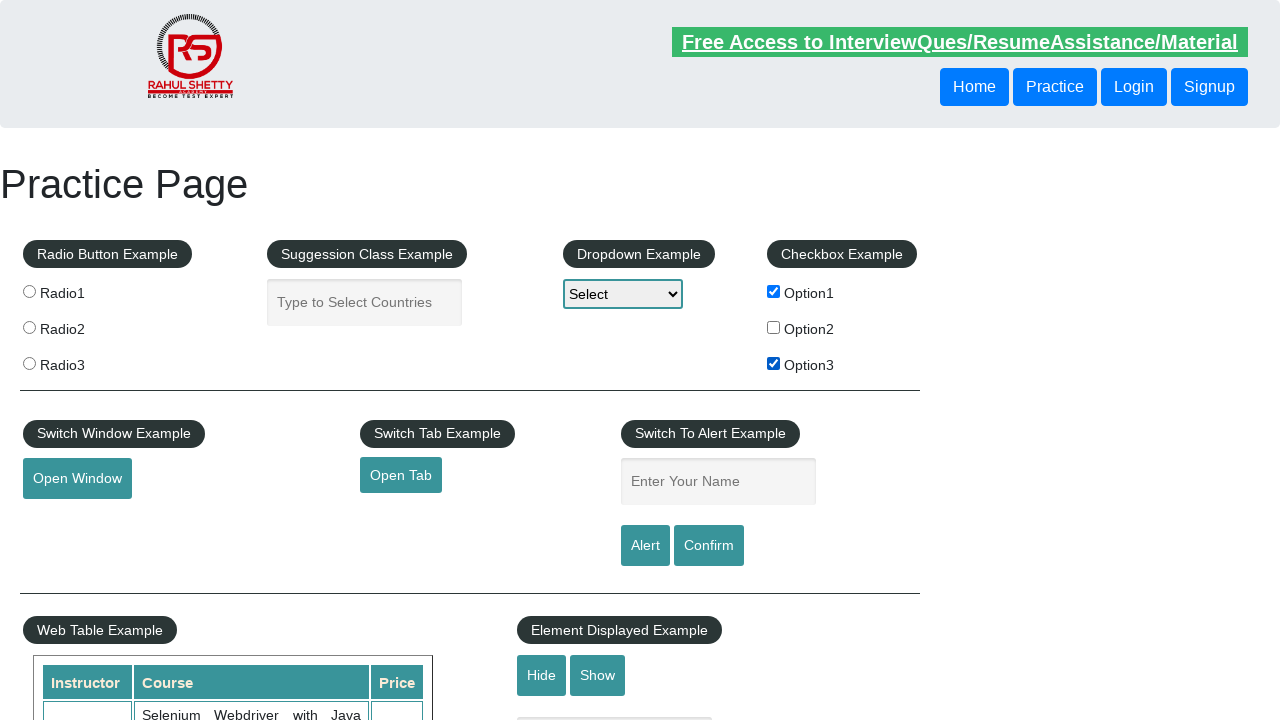

Verified that Benz checkbox is unchecked
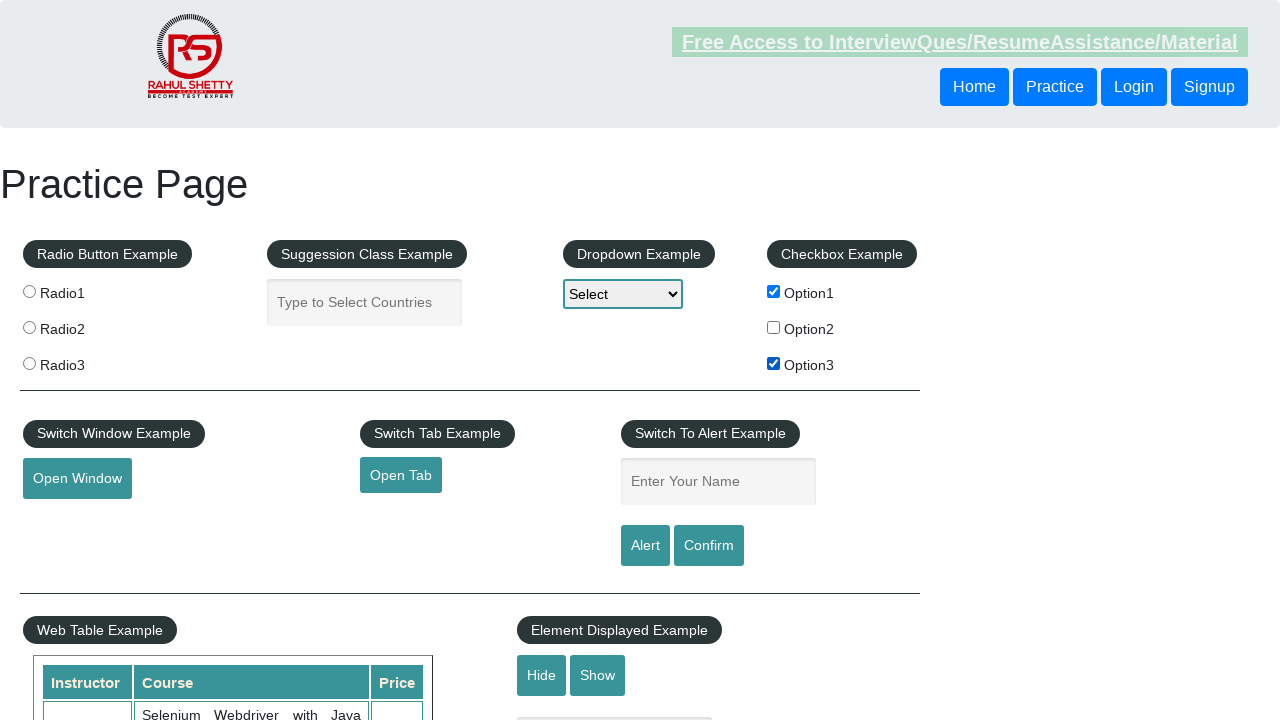

Verified that BMW checkbox is checked
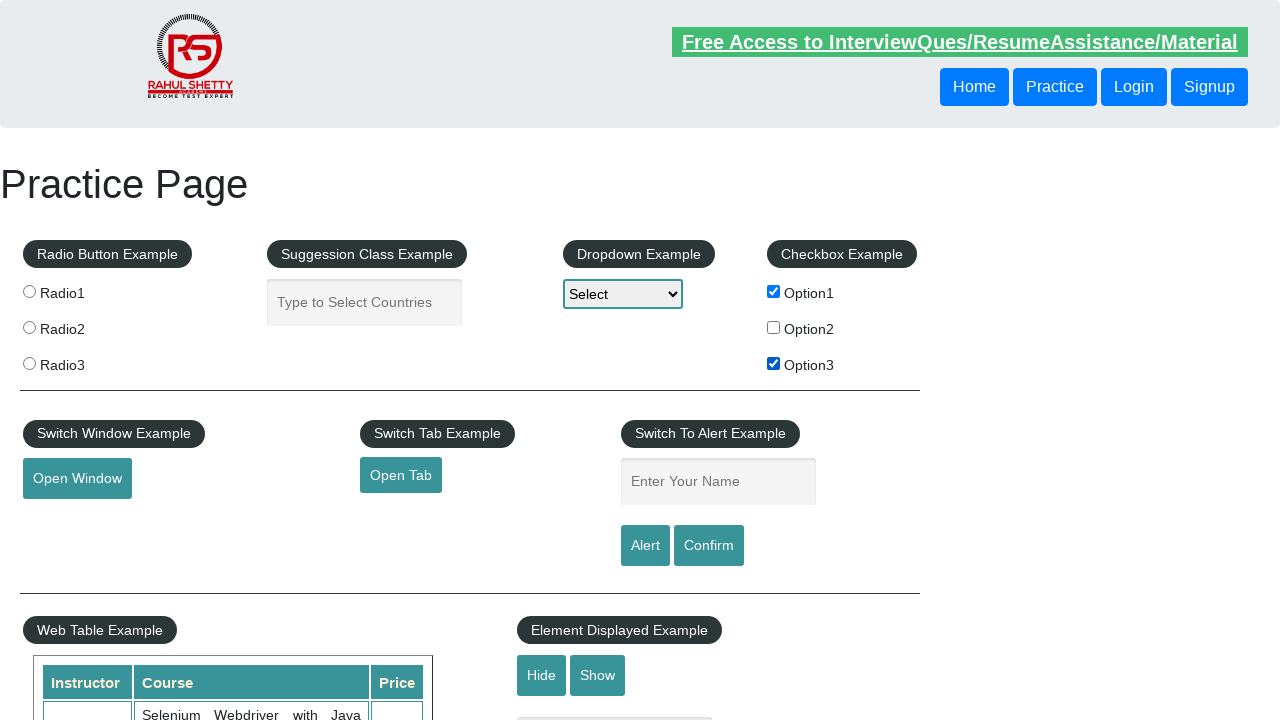

Verified that Honda checkbox is checked
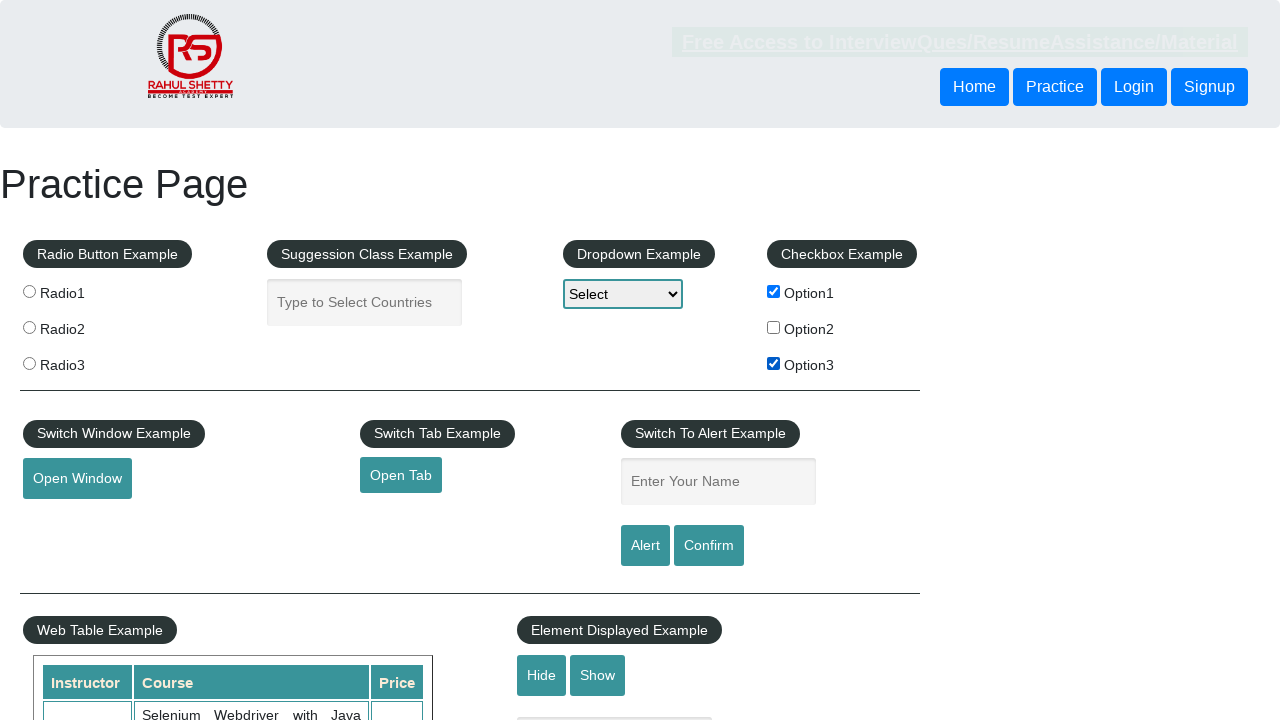

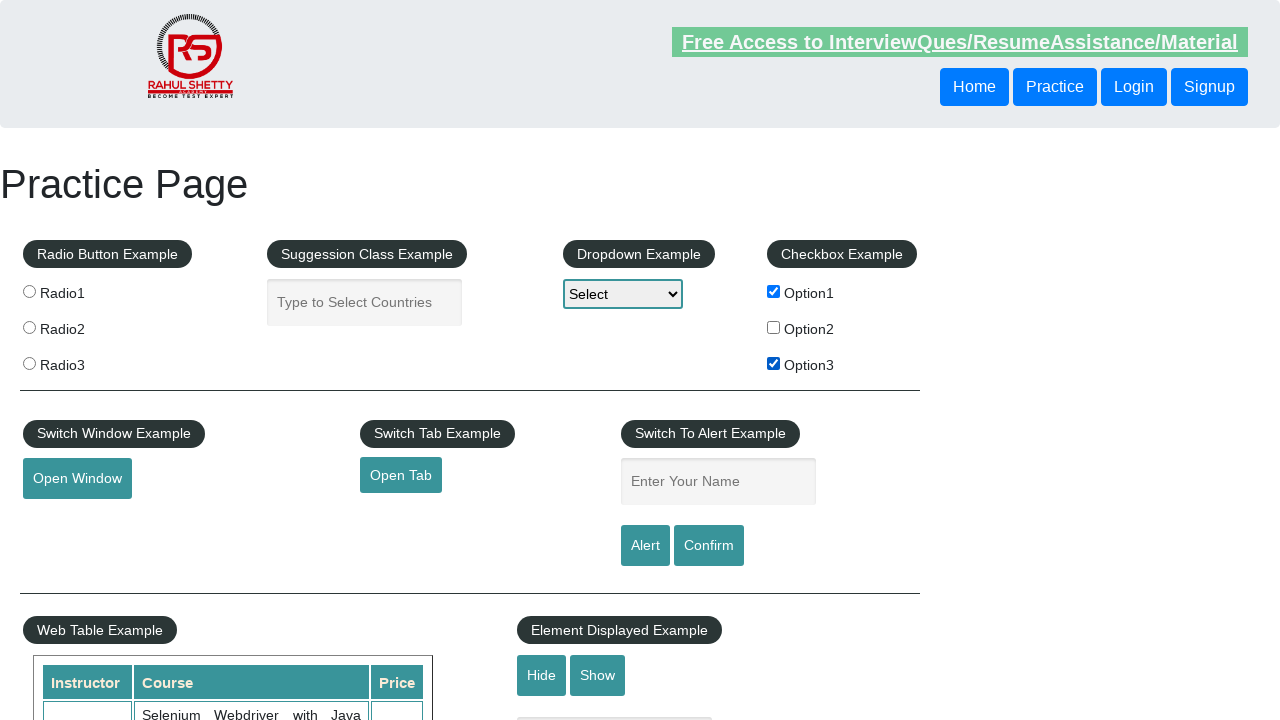